Tests handling of a JavaScript confirmation popup on the LIC India website by switching to the alert and dismissing it

Starting URL: https://licindia.in/Home

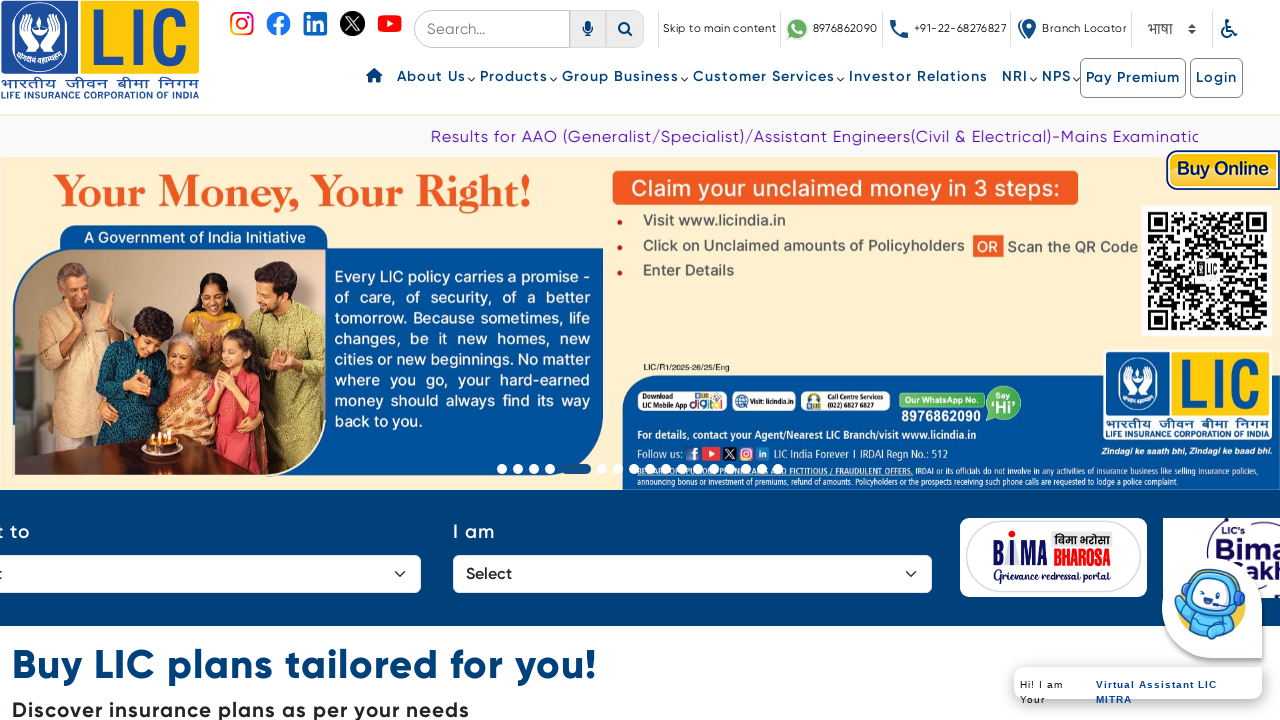

Set up dialog handler to dismiss any confirmation popups
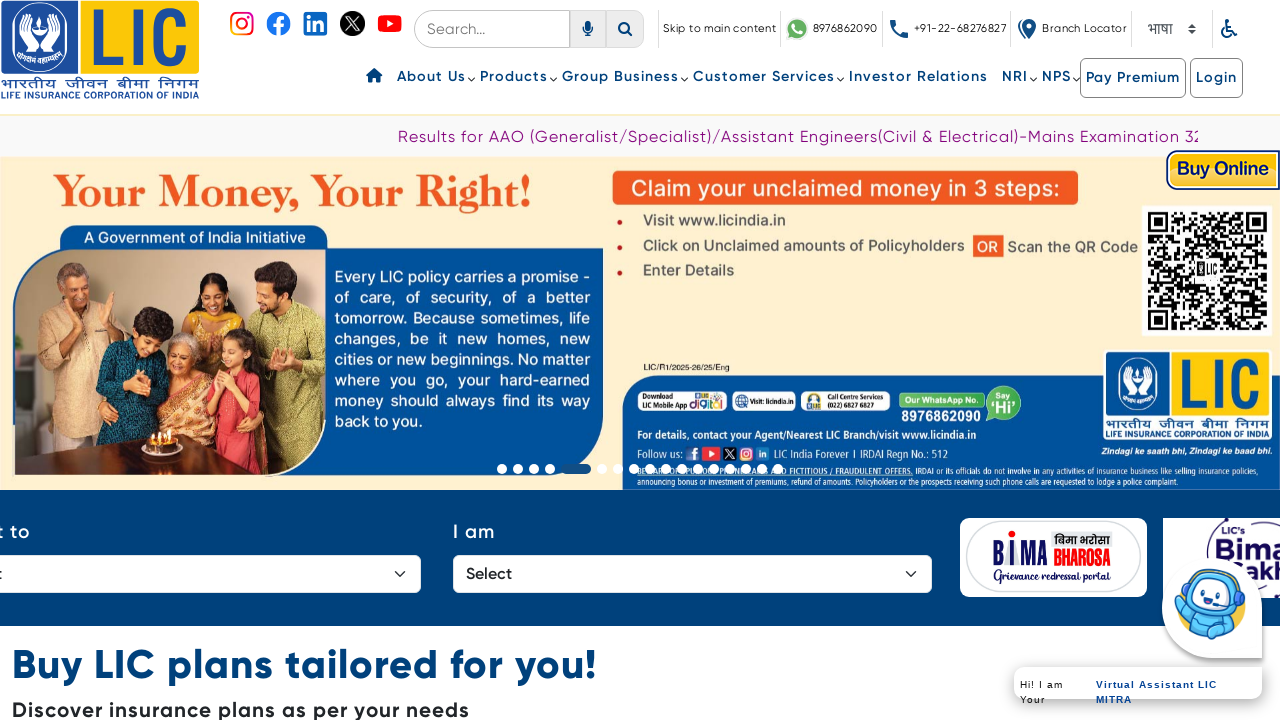

Waited 2 seconds for confirmation popup to appear and be dismissed
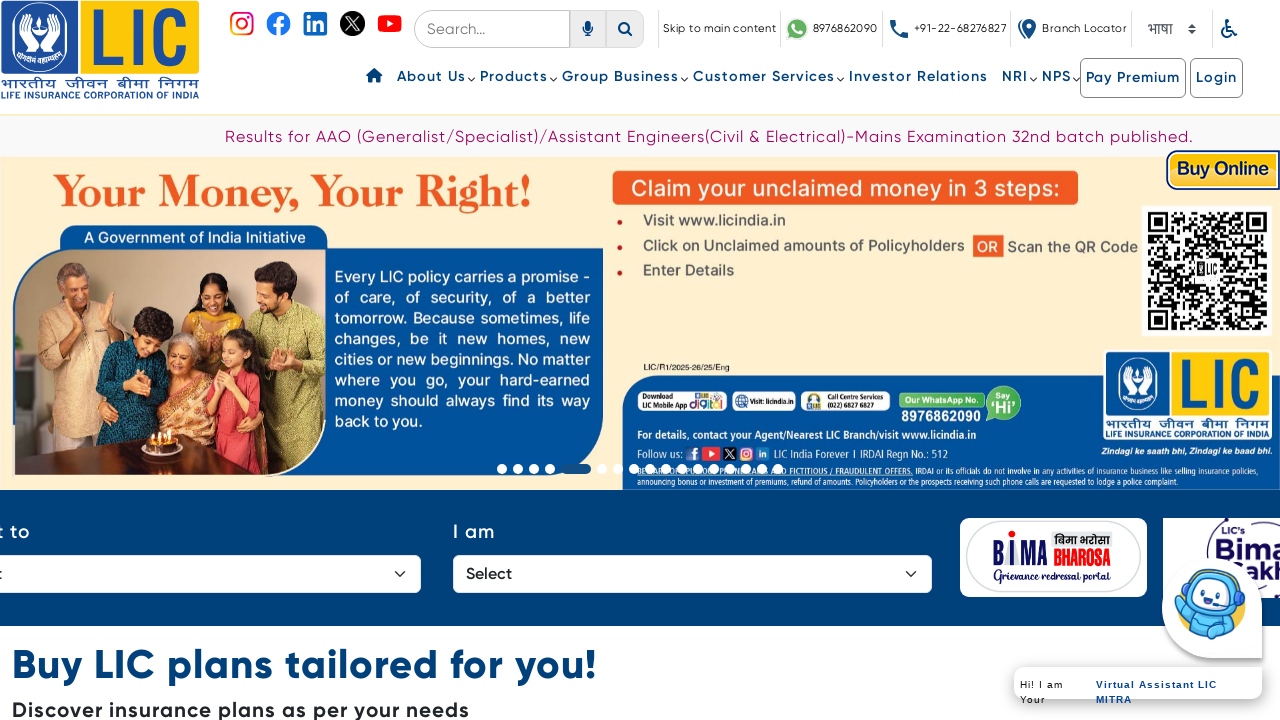

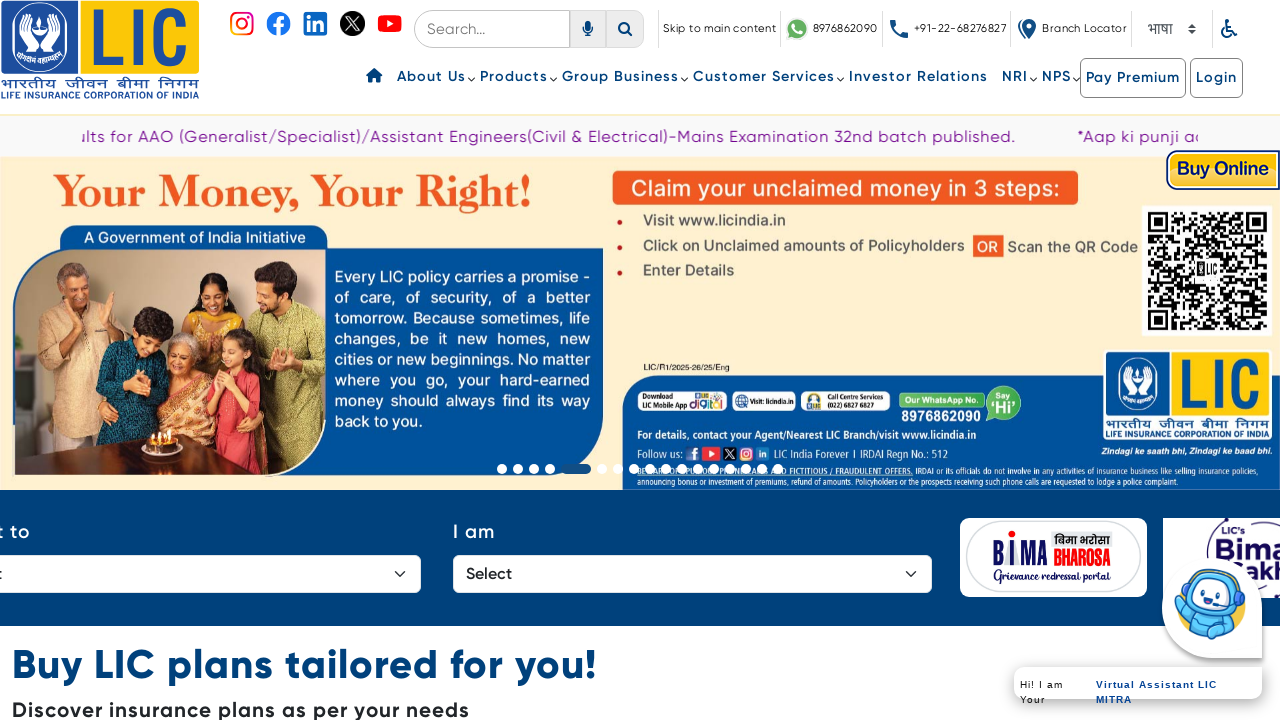